Tests multi-select dropdown functionality by selecting multiple months, deselecting specific items, and clearing all selections

Starting URL: https://selenium08.blogspot.com/2019/11/dropdown.html

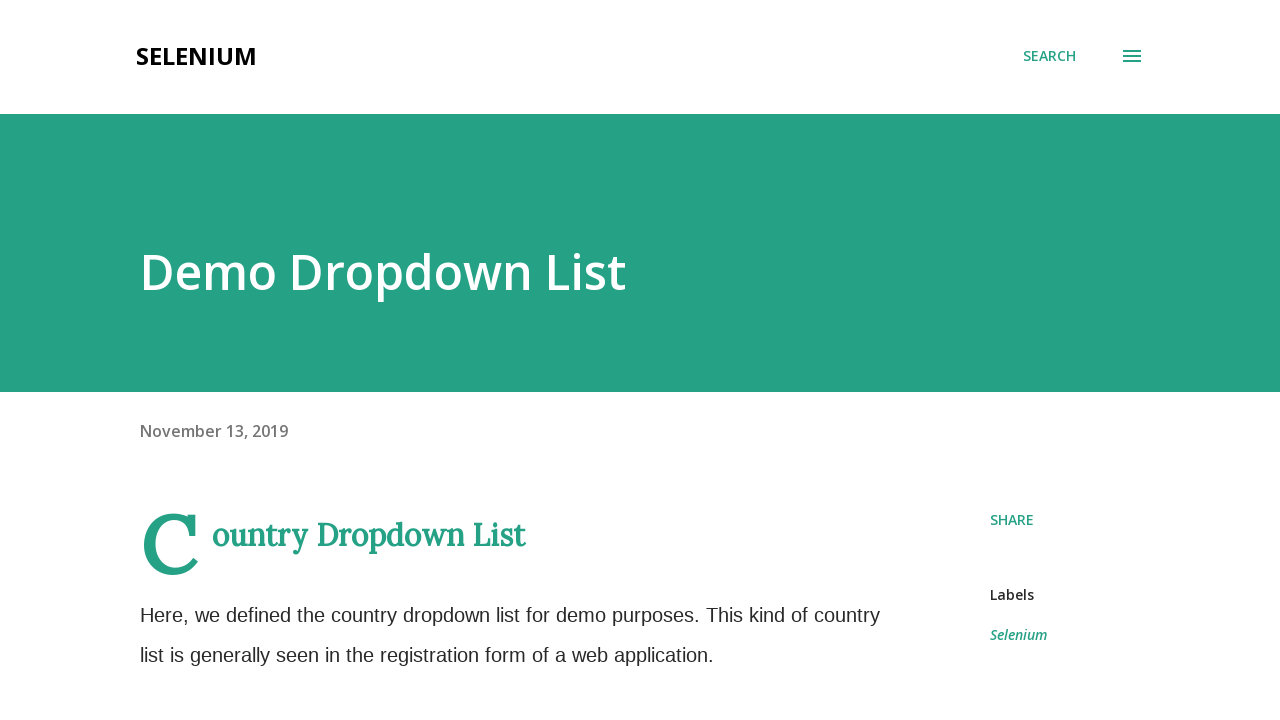

Located the month dropdown element
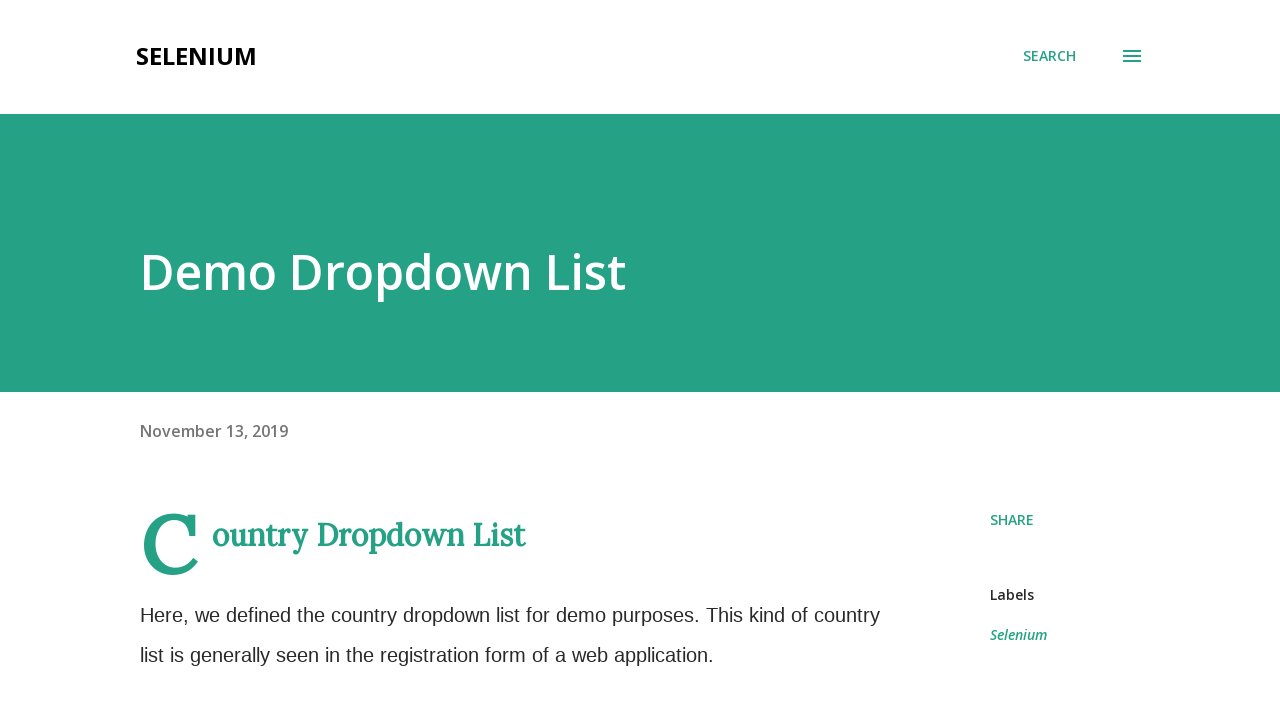

Scrolled dropdown into view
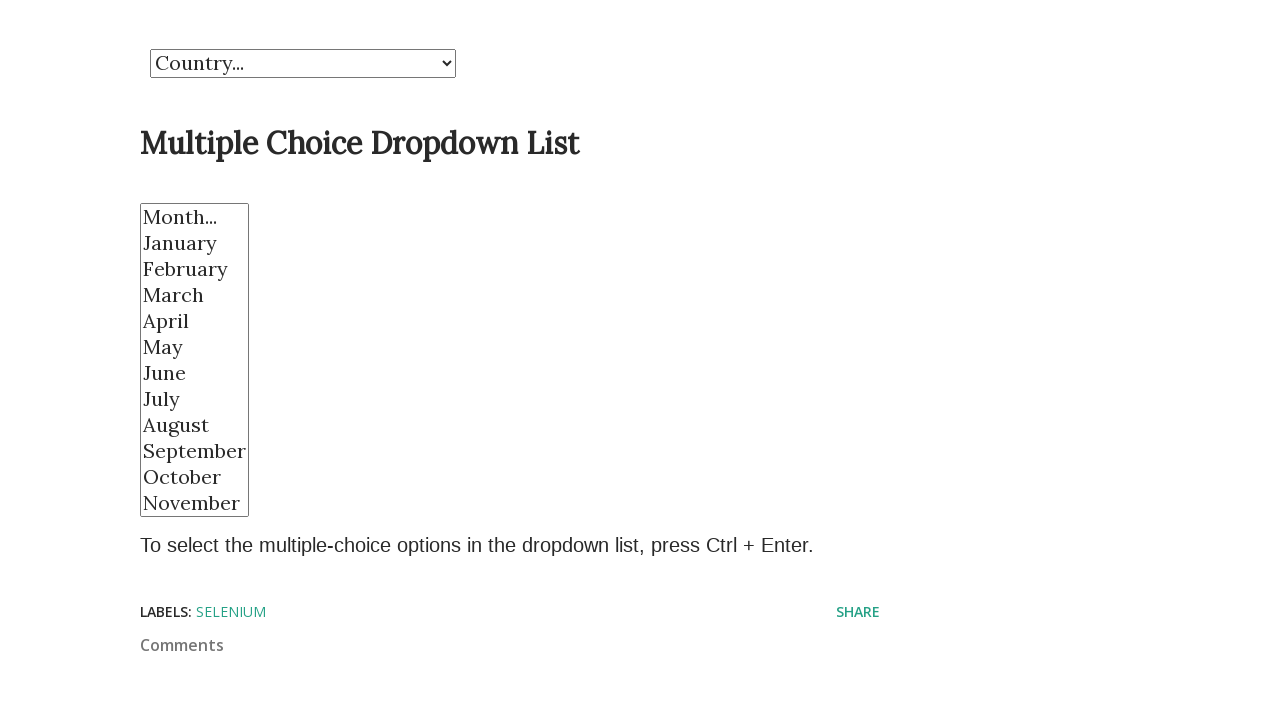

Selected July (index 6) from dropdown on select[name='Month']
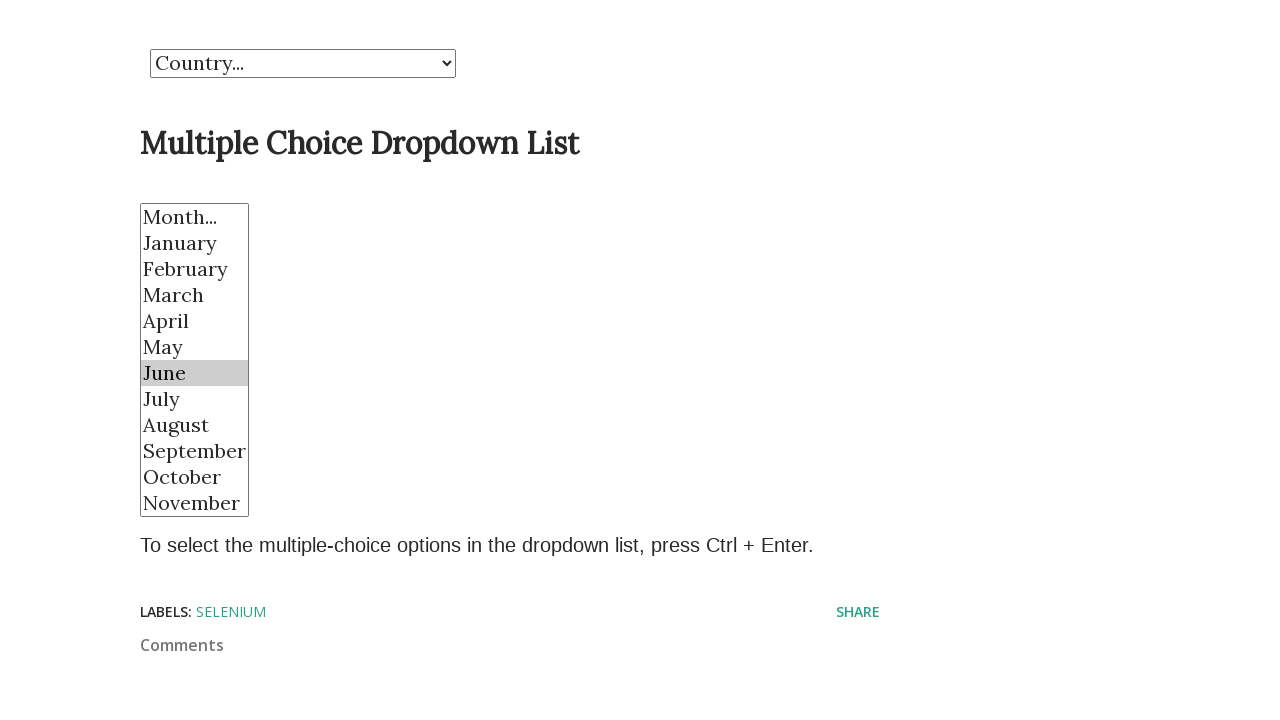

Selected multiple months: July, August, September, February, March on select[name='Month']
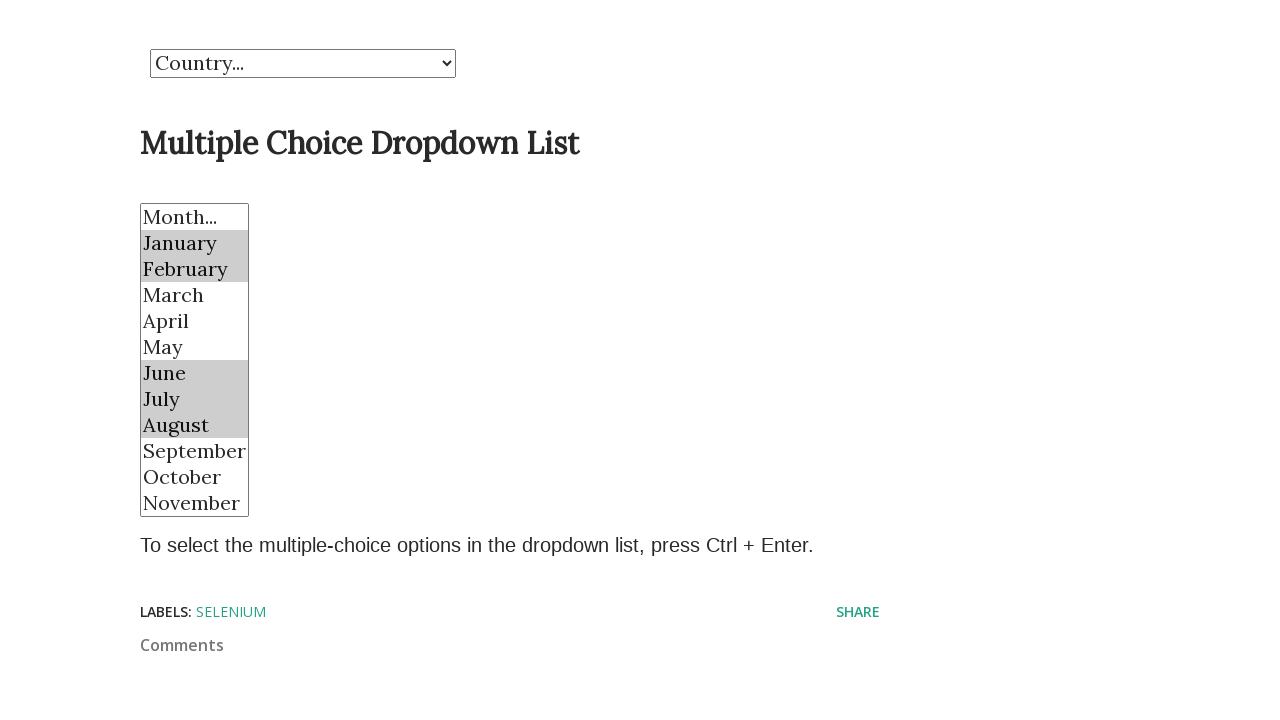

Waited 1 second to observe selections
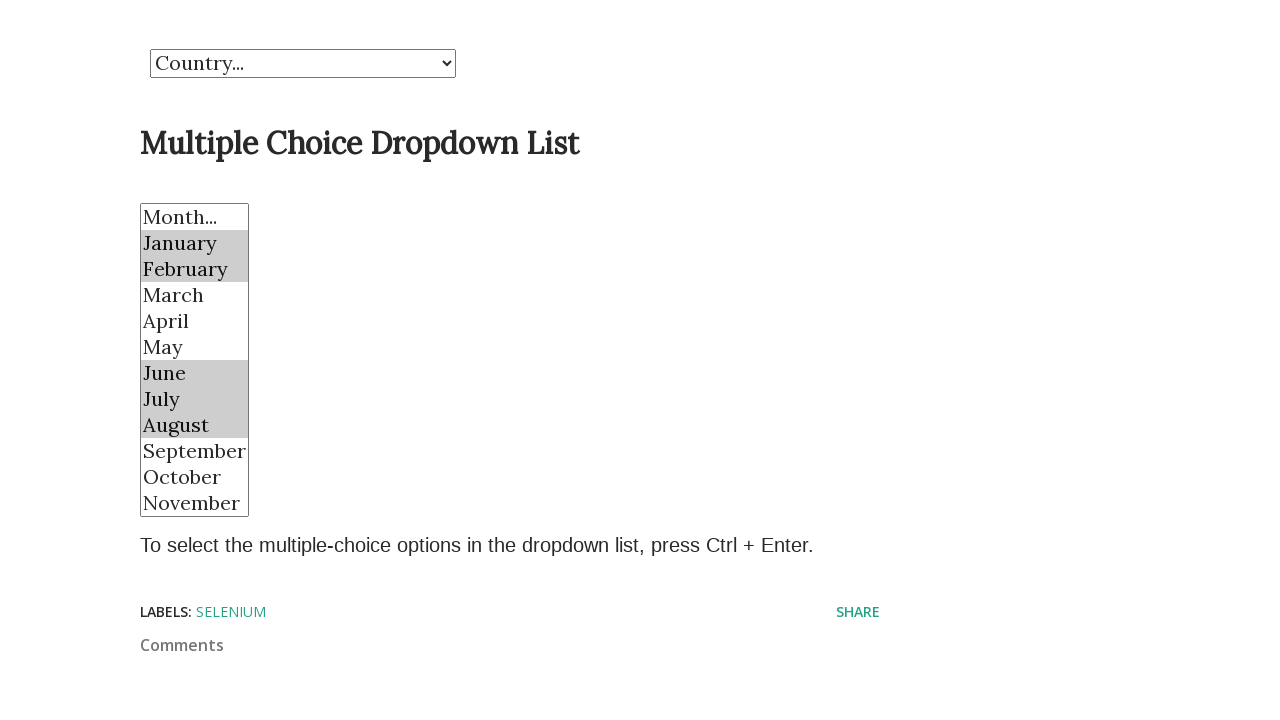

Deselected January from the dropdown
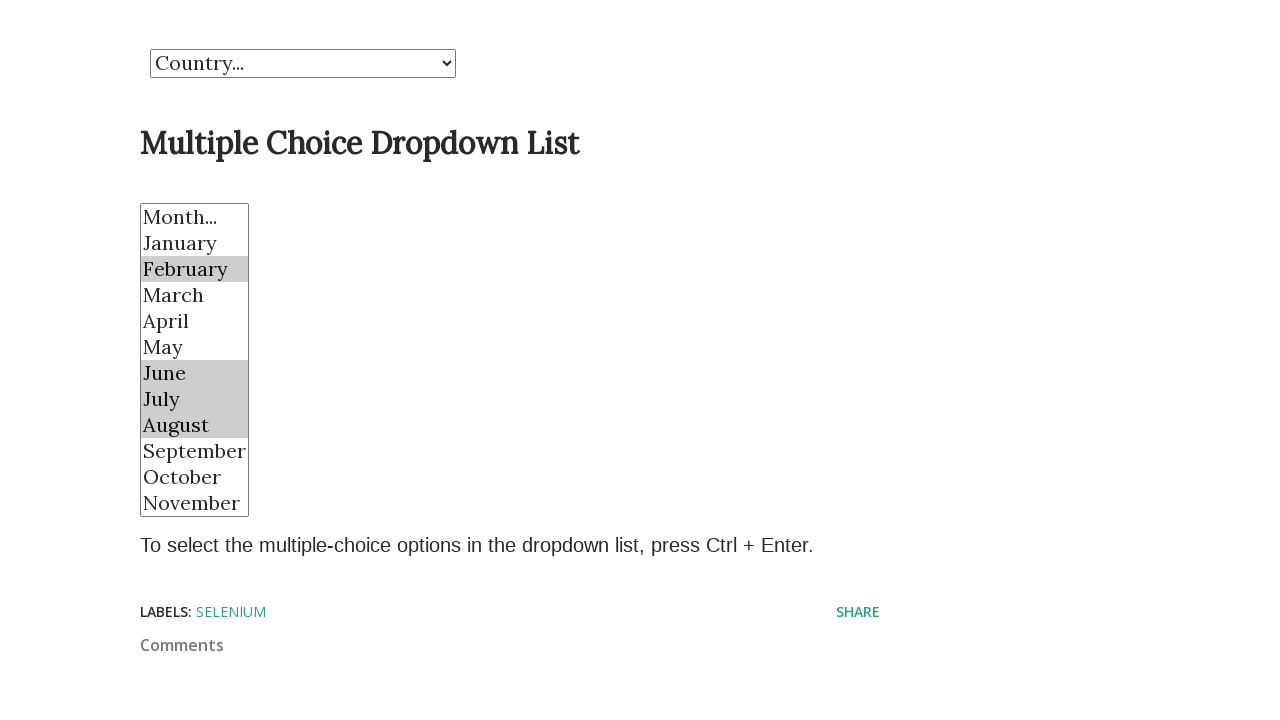

Waited 1 second after deselecting January
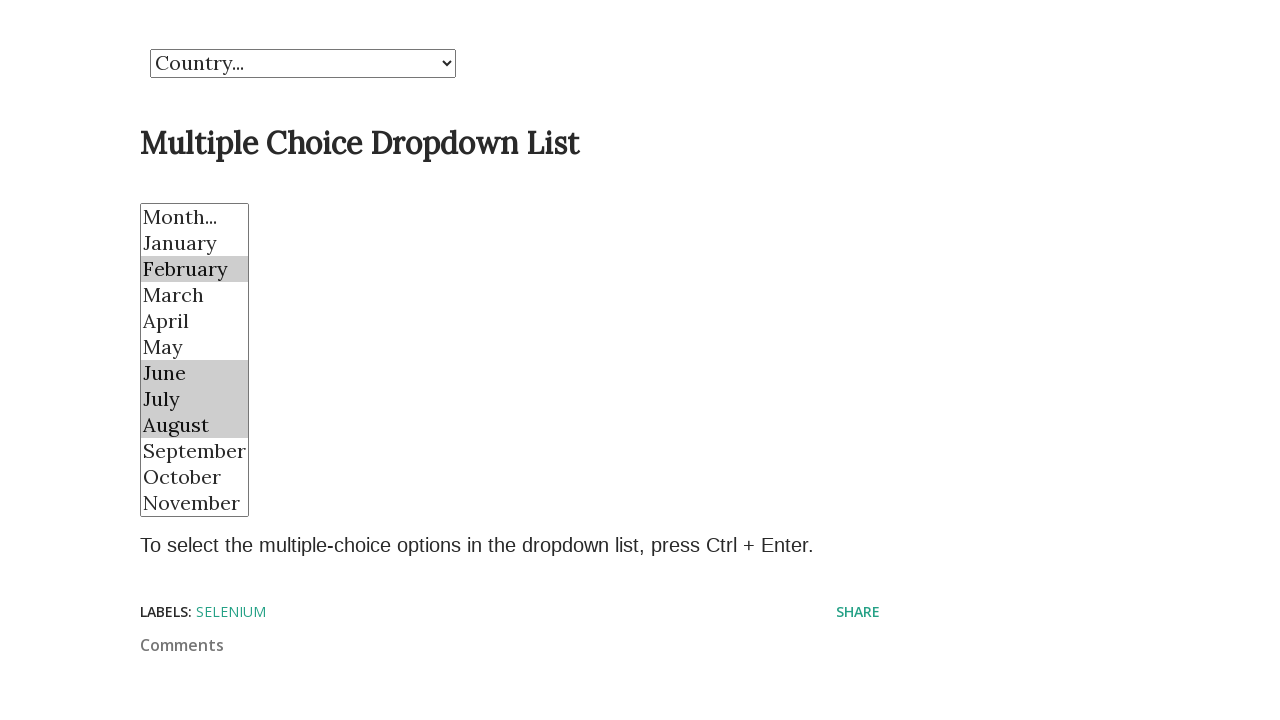

Deselected August (index 7) from the dropdown
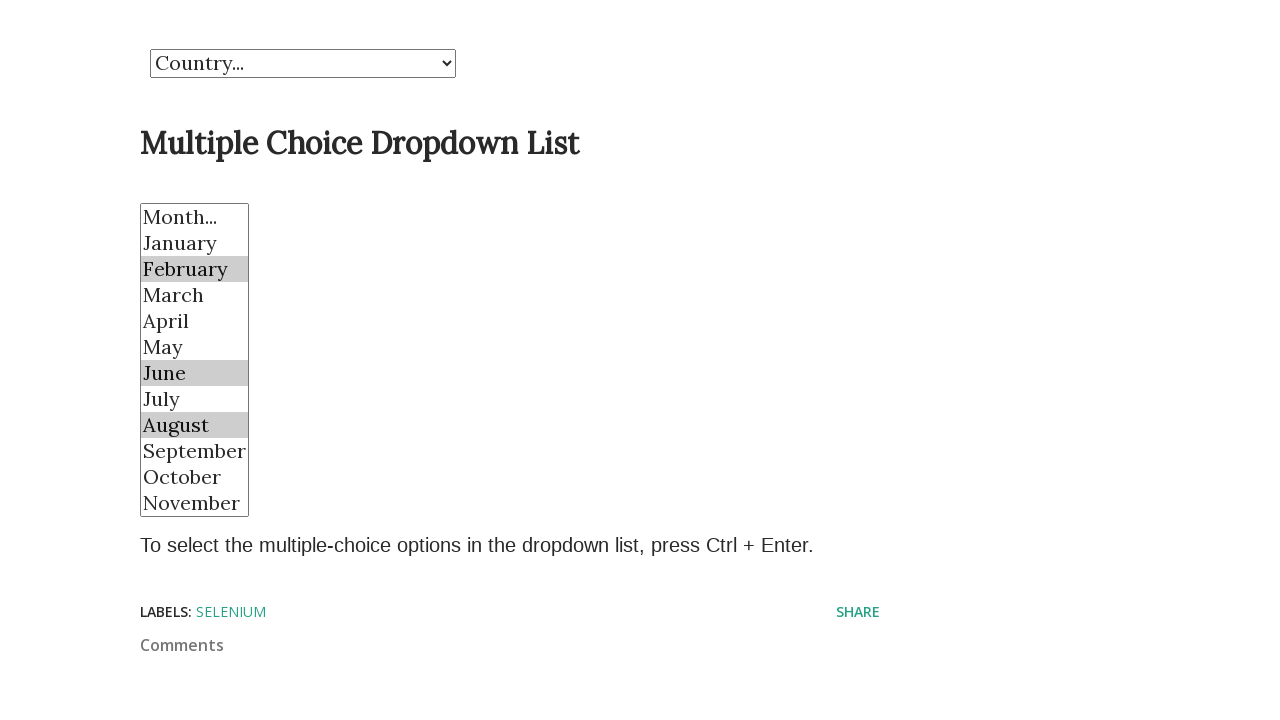

Waited 1 second after deselecting August
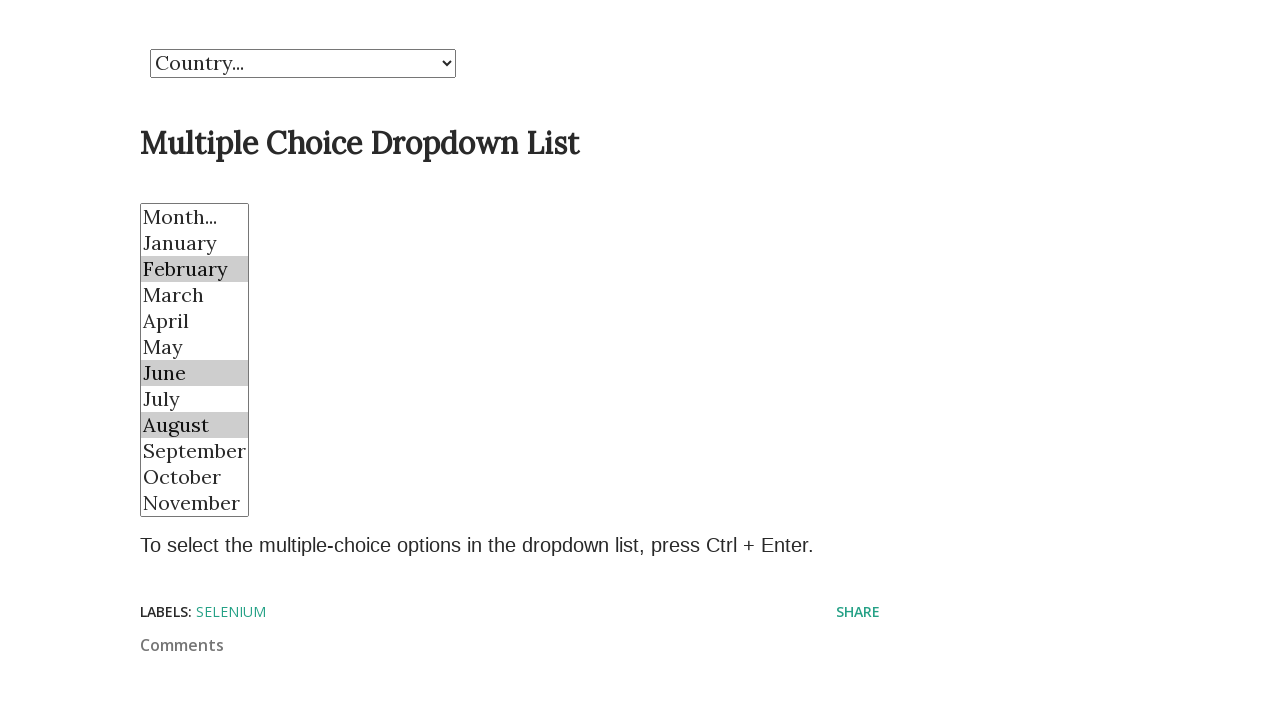

Cleared all selections from the dropdown
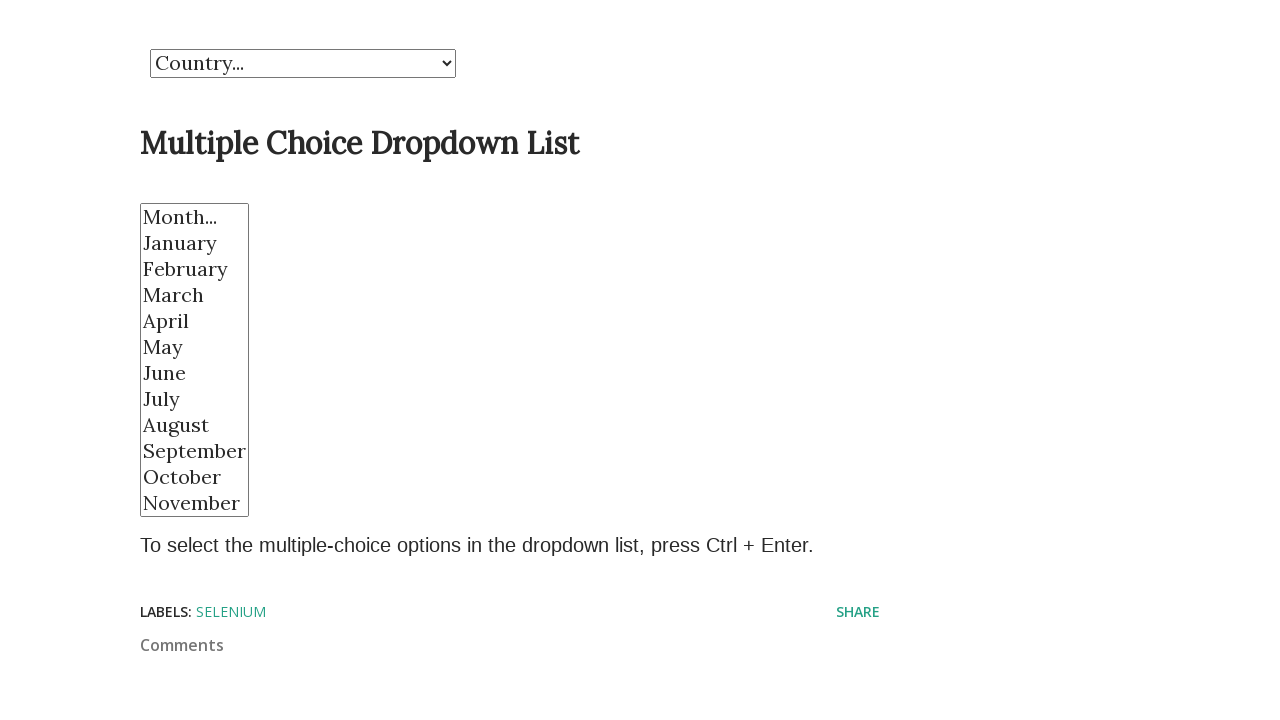

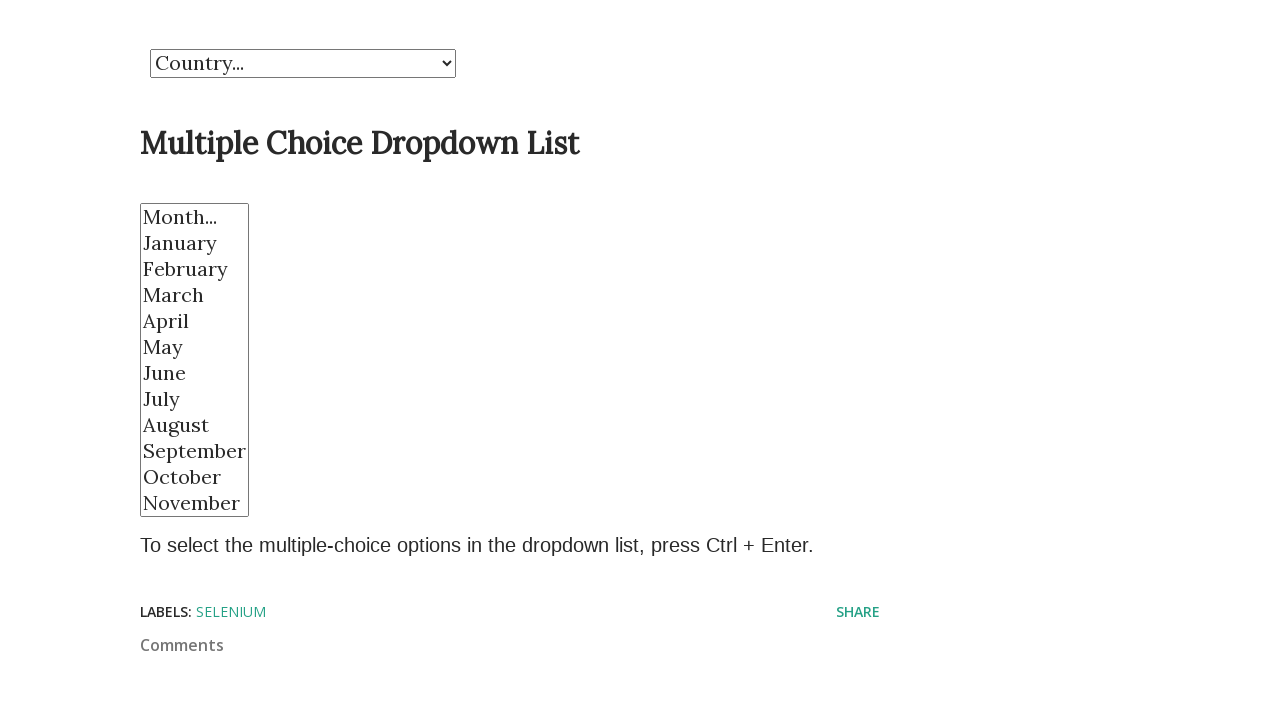